Tests the text box form on DemoQA by entering a name, submitting the form, and verifying the submitted name is displayed correctly

Starting URL: https://demoqa.com/text-box

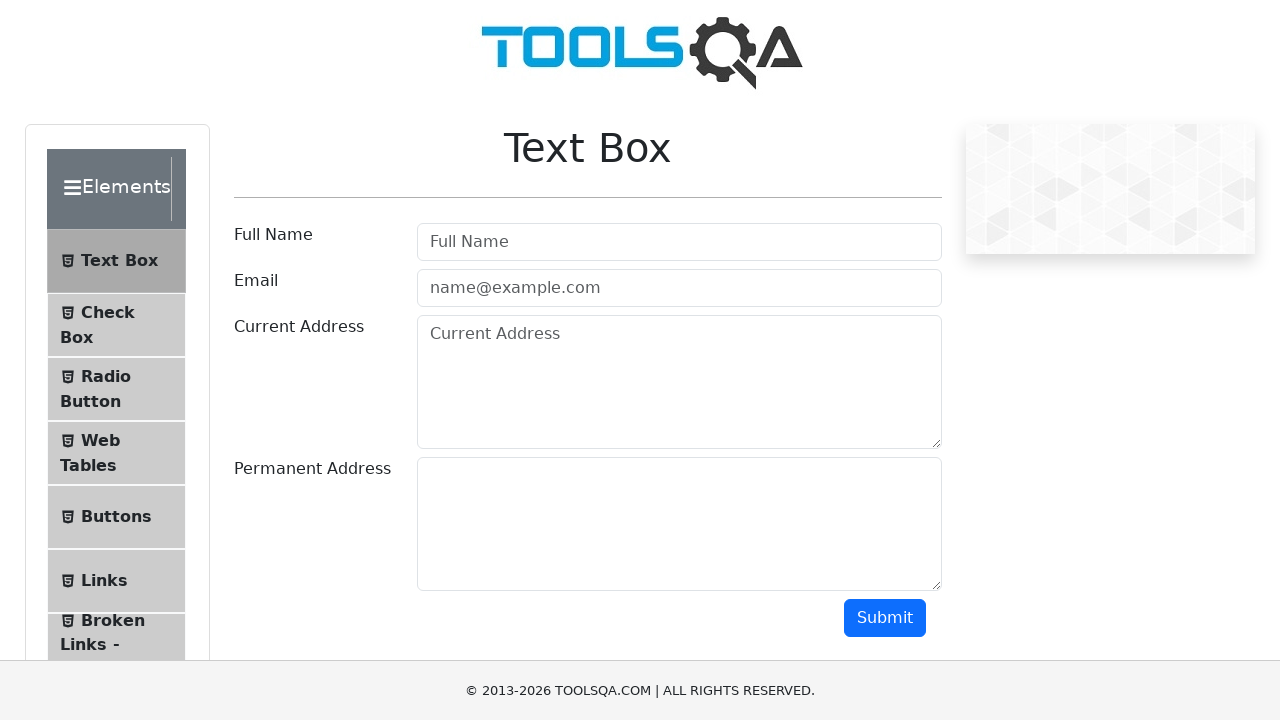

Filled full name field with 'Petras' on #userName
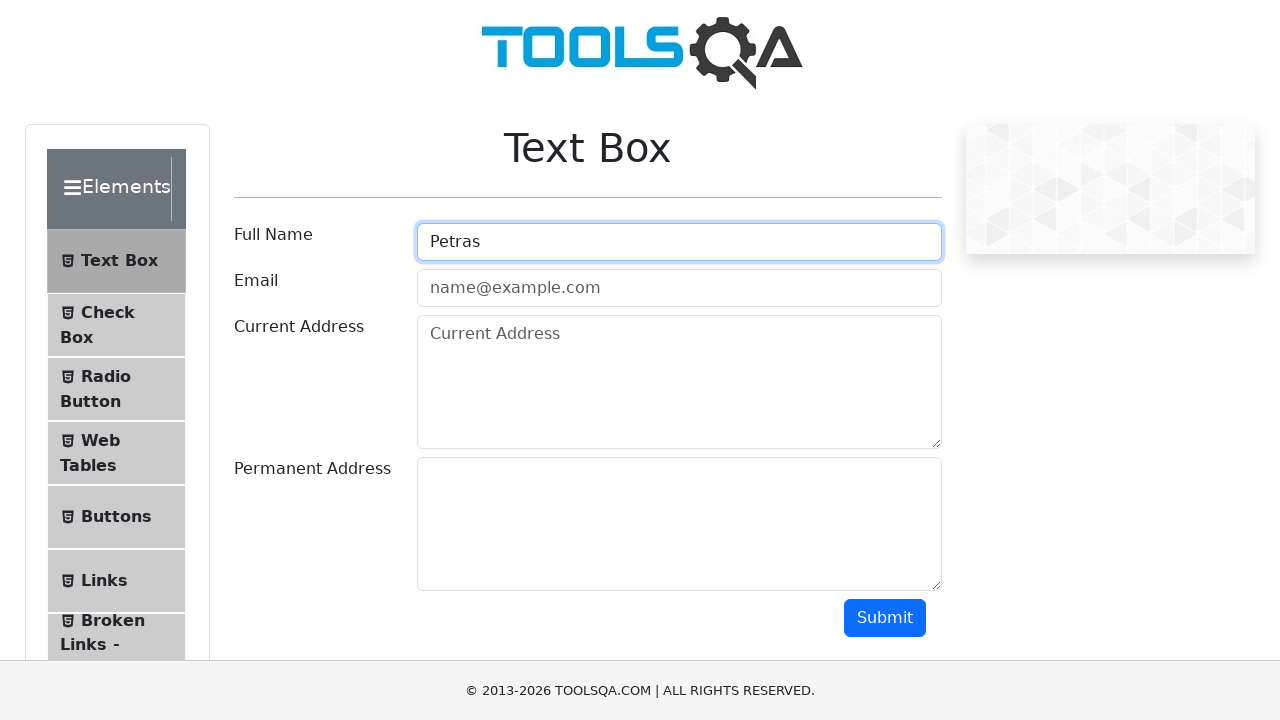

Scrolled submit button into view
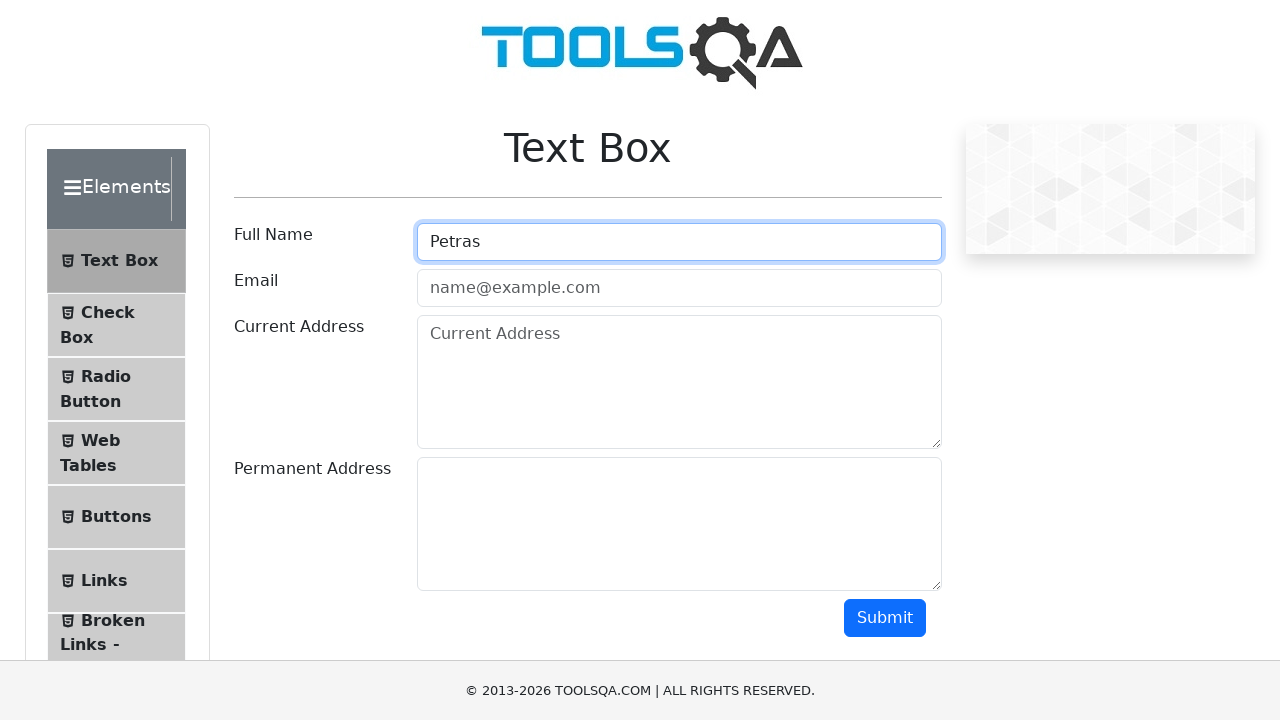

Clicked submit button to submit form at (885, 618) on #submit
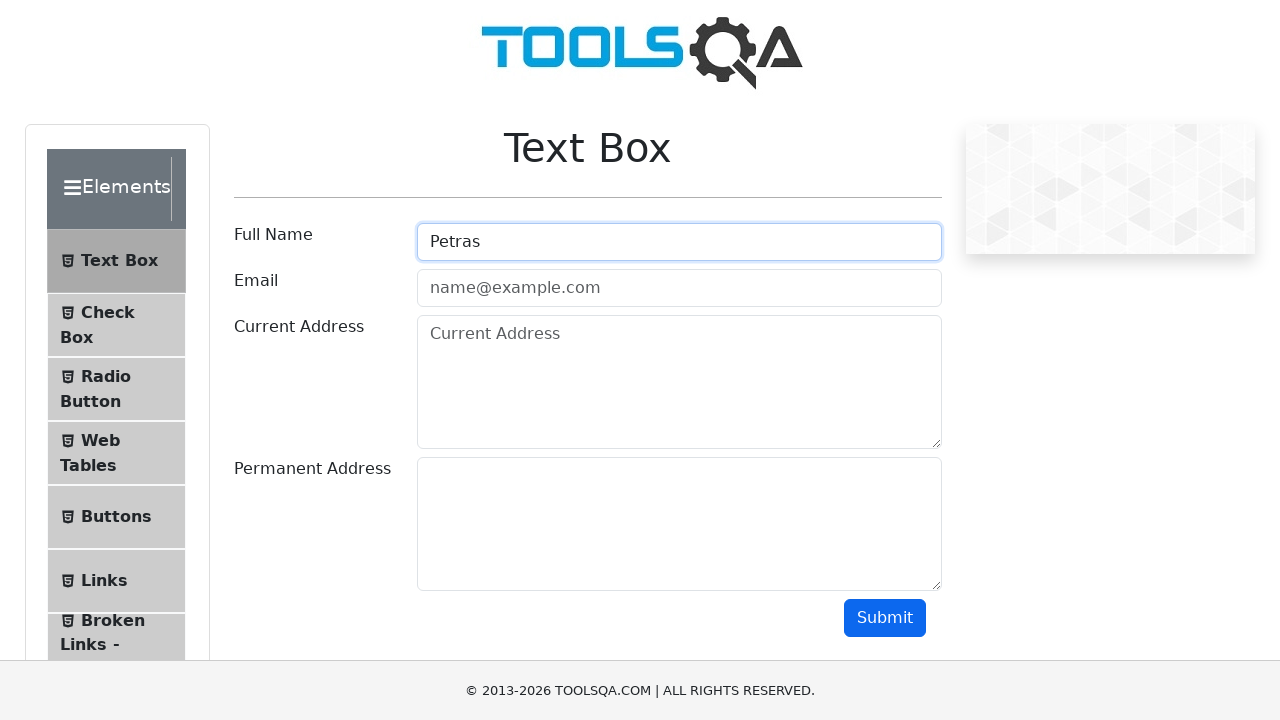

Form submission result loaded and name field appeared
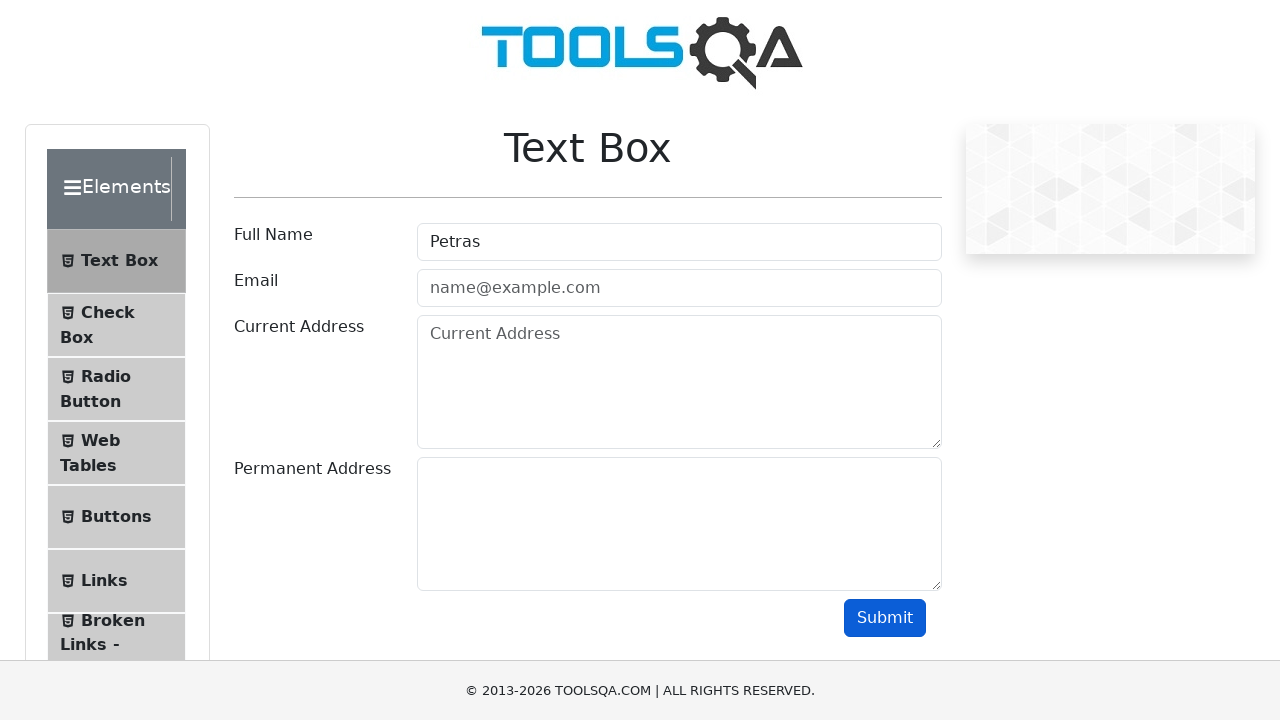

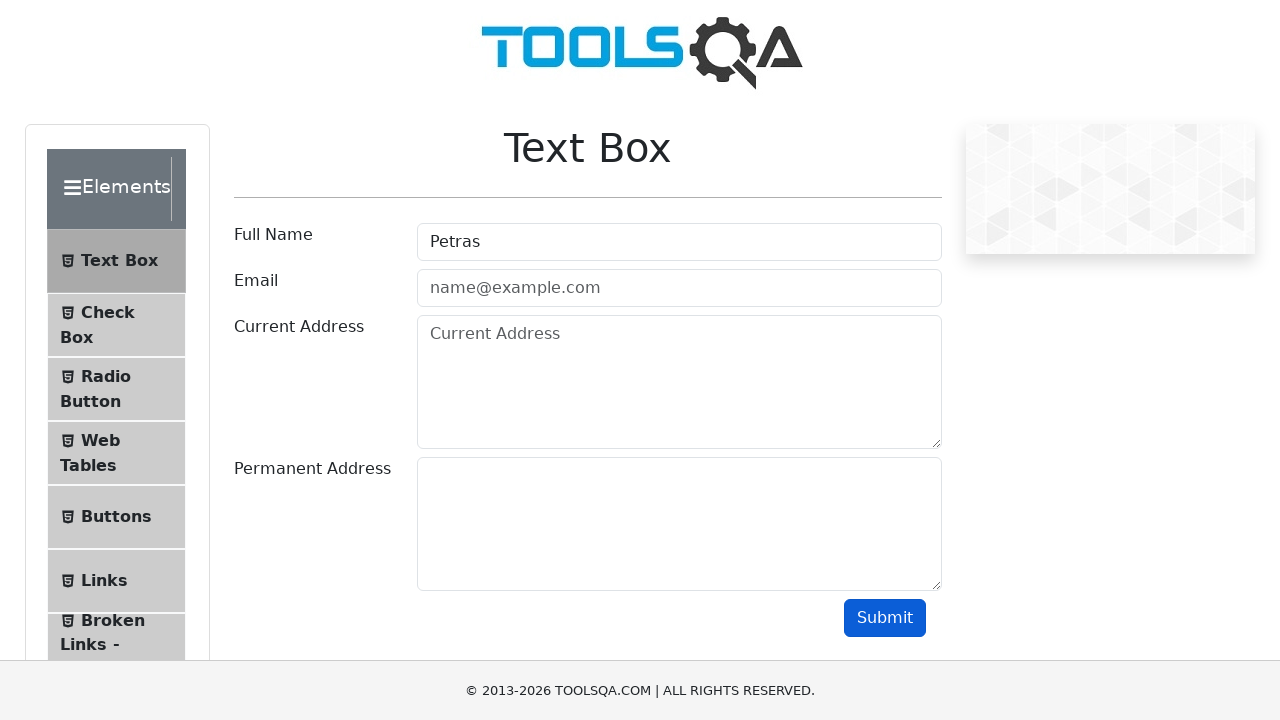